Tests weather app with a parameterized city search and verifies weather information is displayed

Starting URL: https://tenforben.github.io/FPL/vannilaWeatherApp/index.html

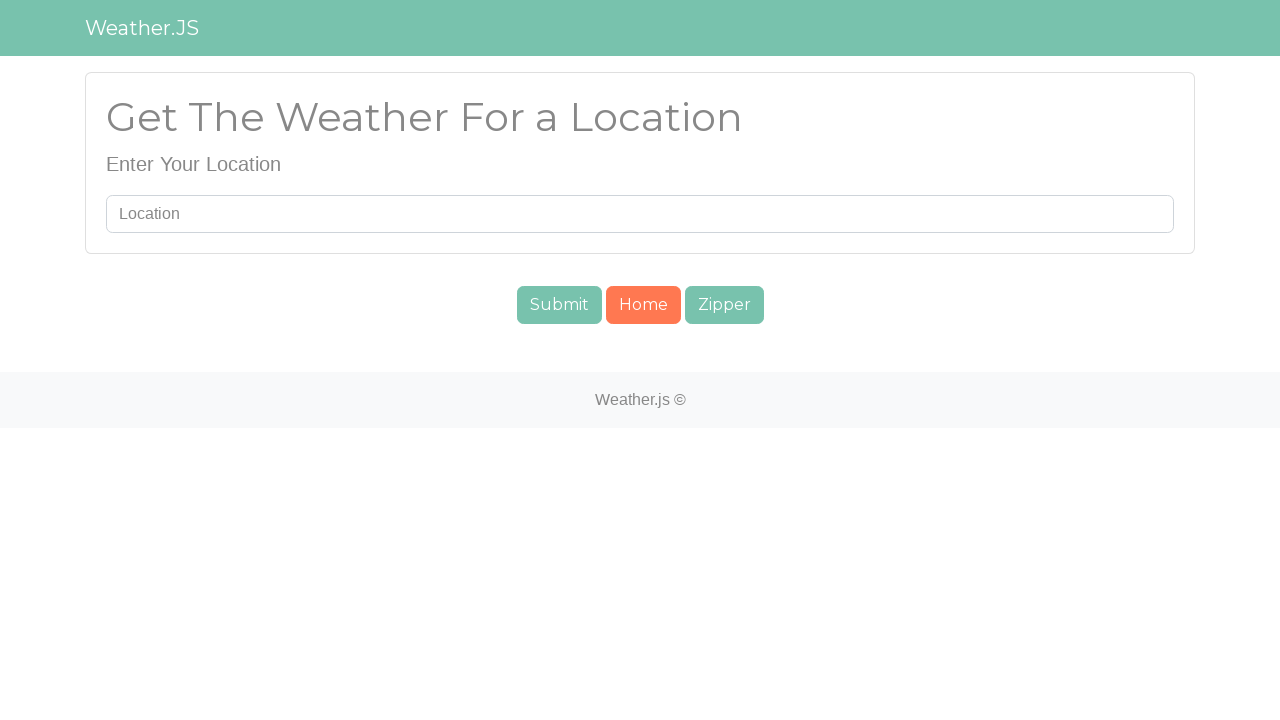

Filled search field with city name 'Toronto' on #searchUser
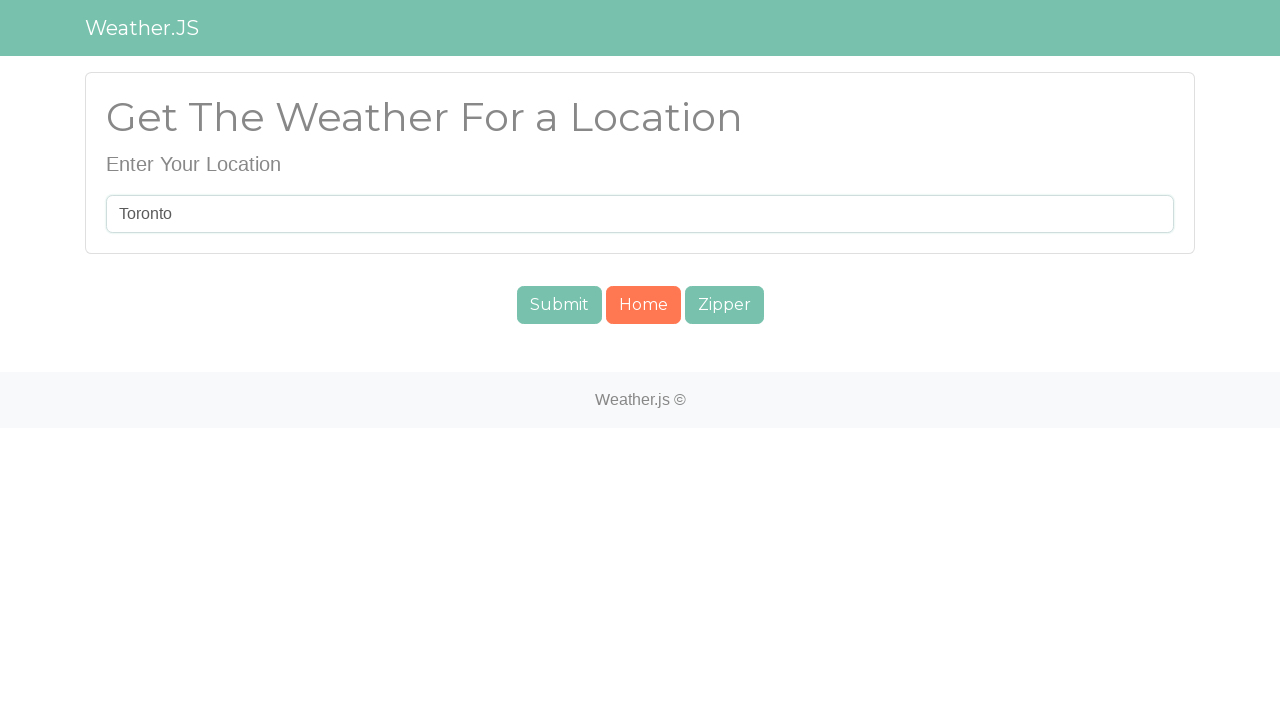

Clicked submit button to search for weather at (559, 305) on #submit
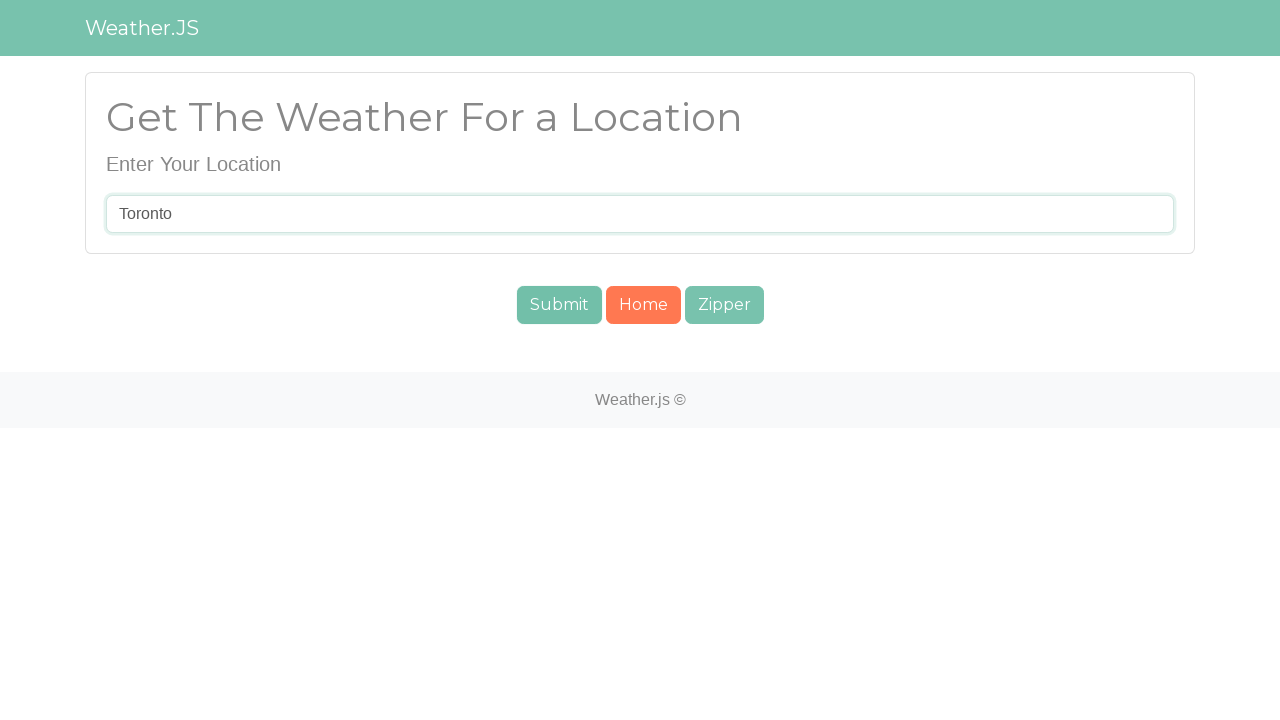

Weather temperature element loaded
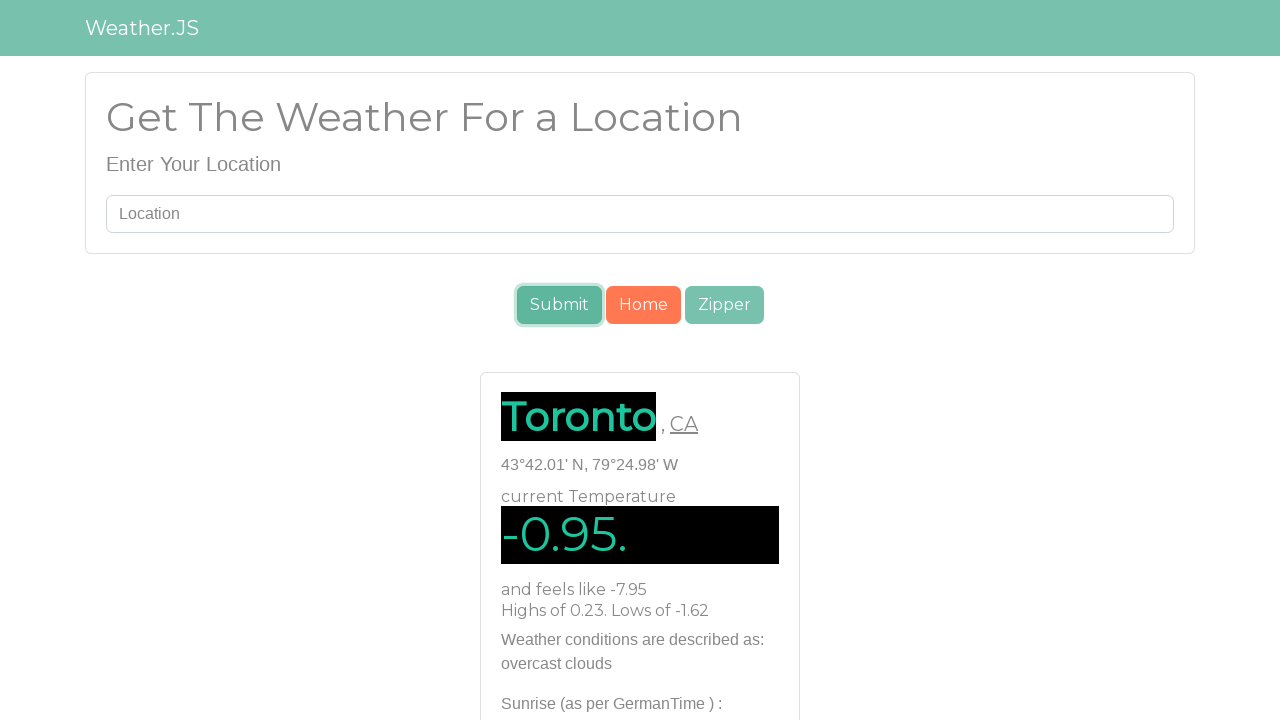

Weather condition element loaded
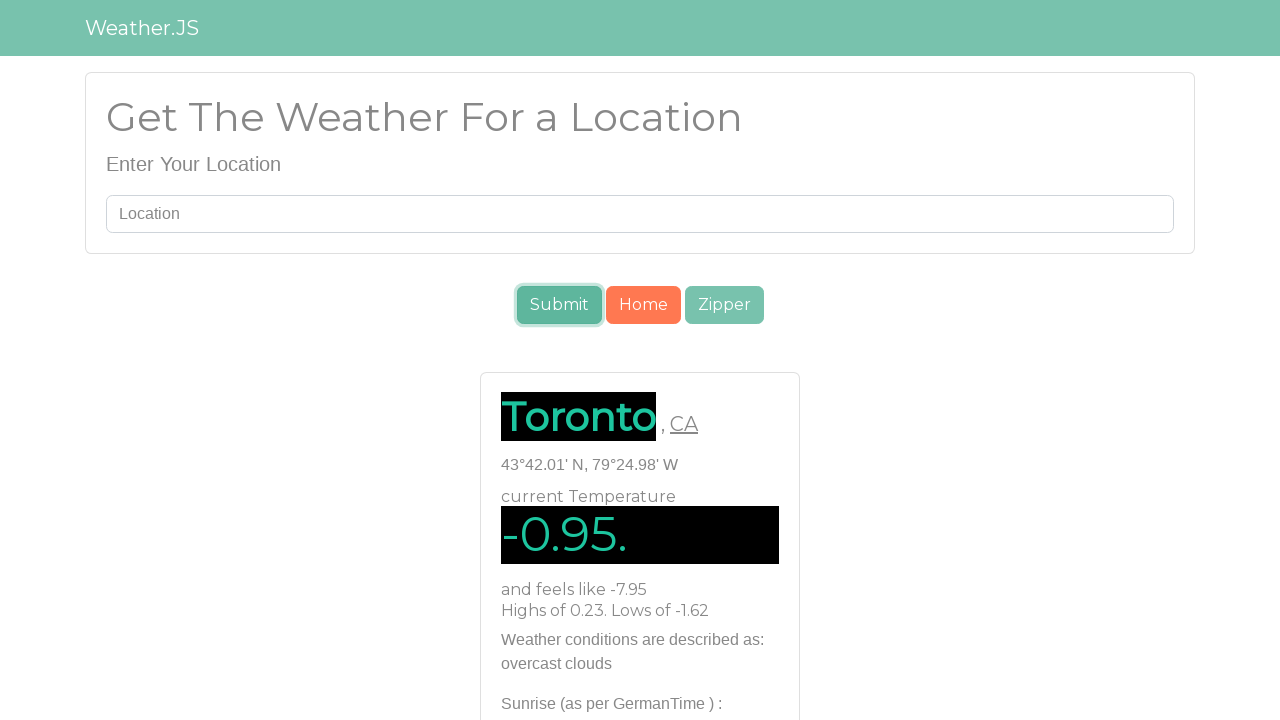

Weather location element loaded
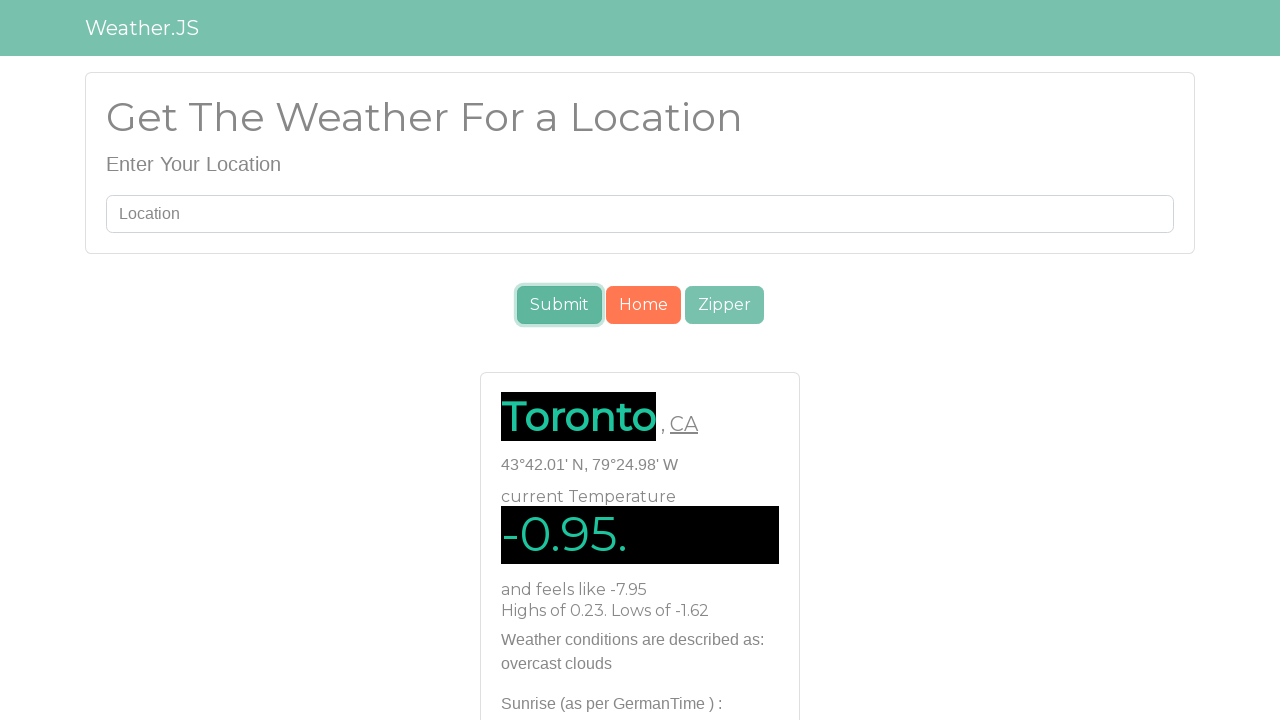

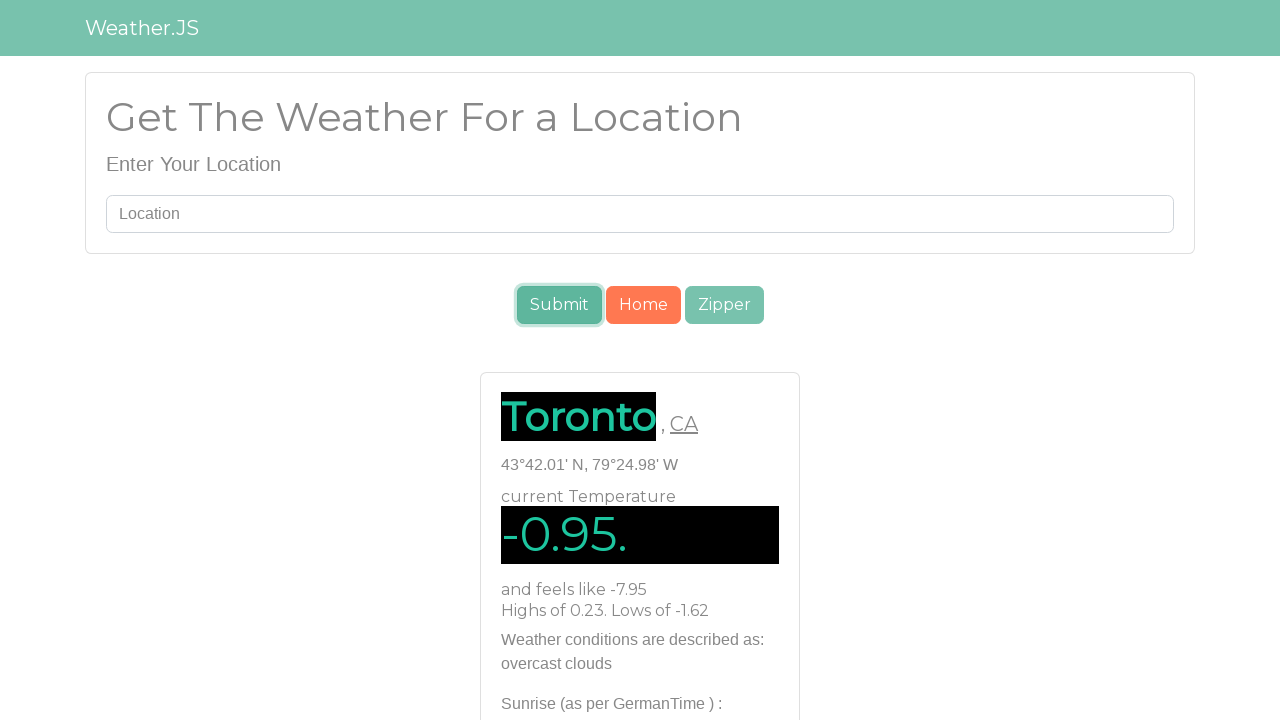